Tests login form submission with credentials and handles the resulting alert dialog

Starting URL: https://sagar-test-qa.vercel.app/

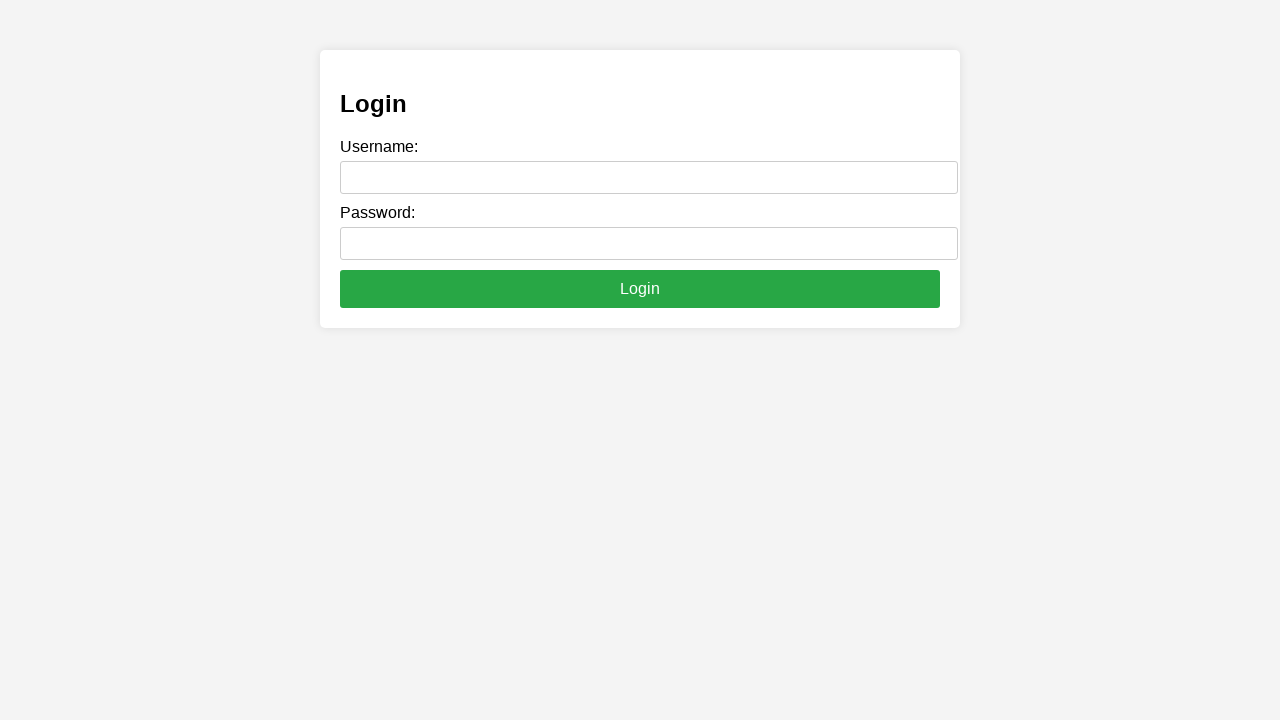

Filled username field with 'Hari' on #username
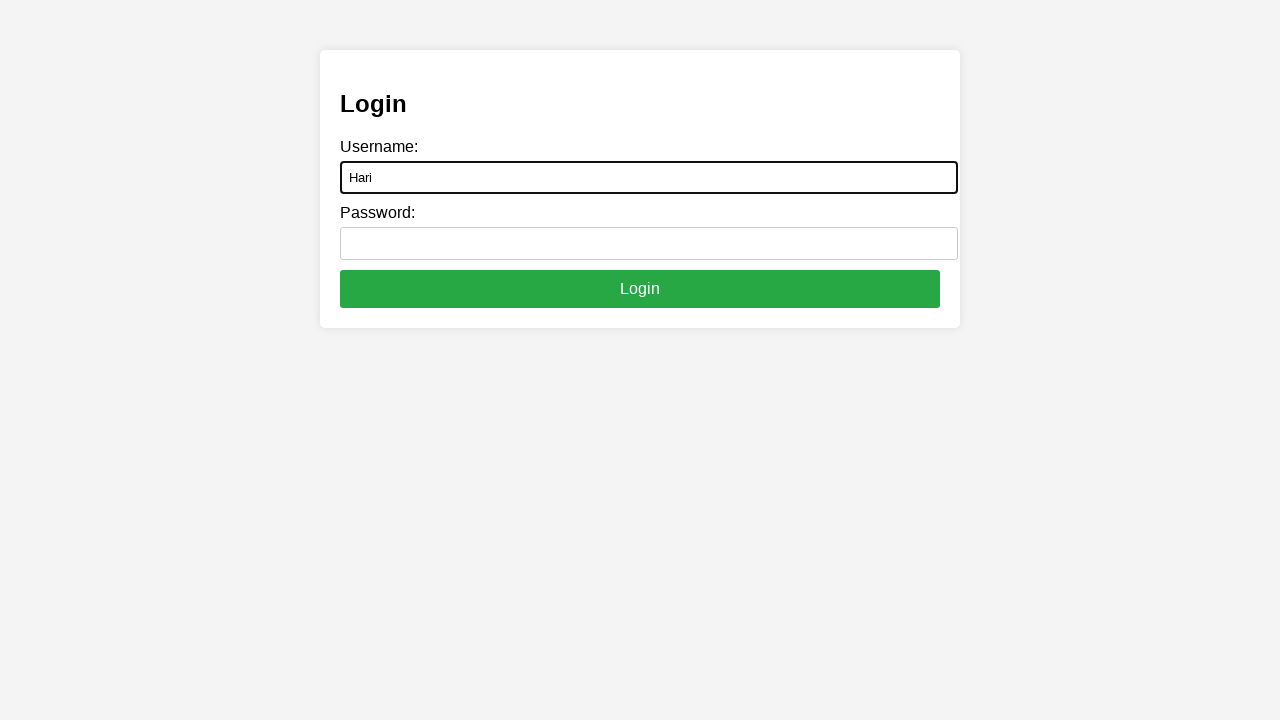

Filled password field with '12345' on #password
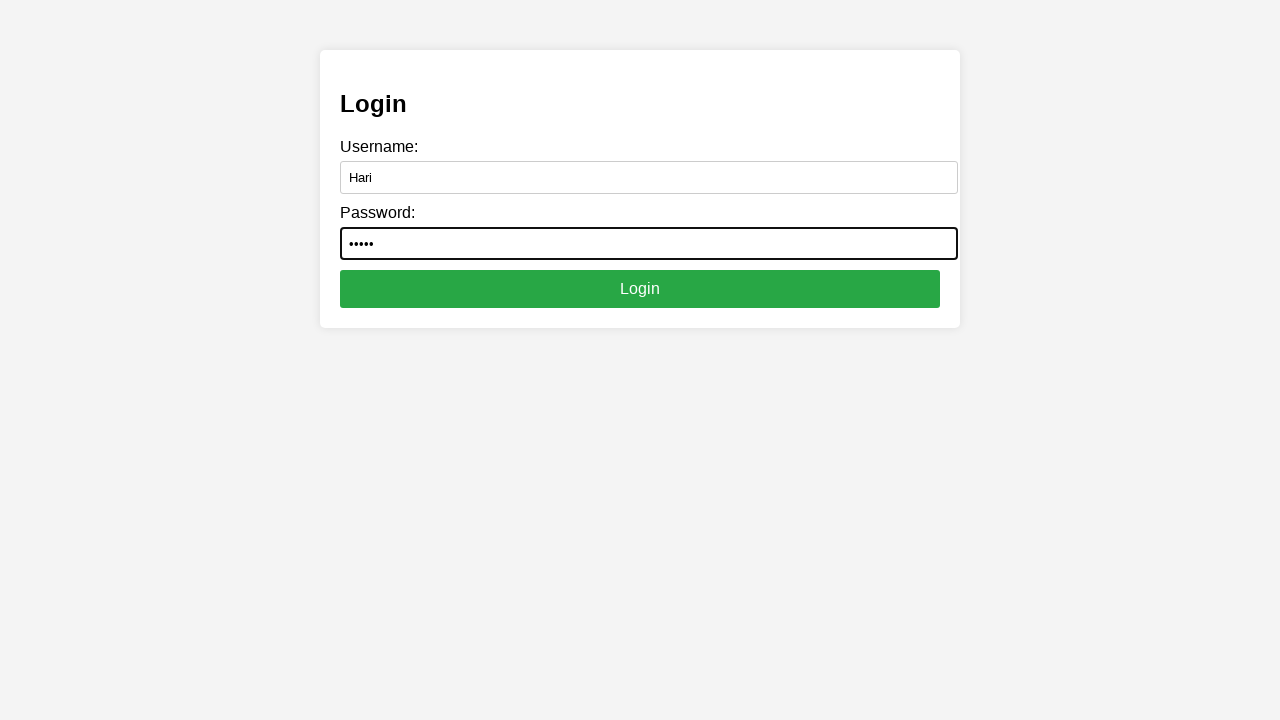

Clicked Login button to submit form at (640, 289) on xpath=//button[normalize-space()='Login']
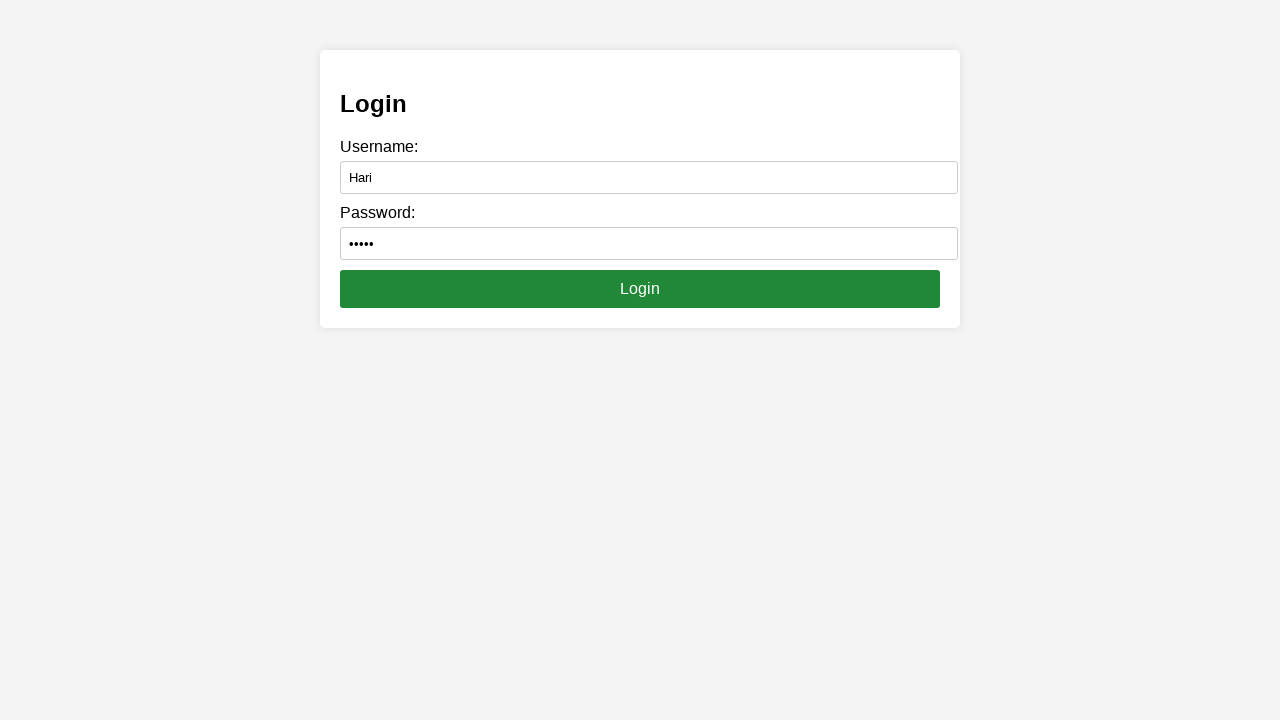

Set up dialog handler to accept alert messages
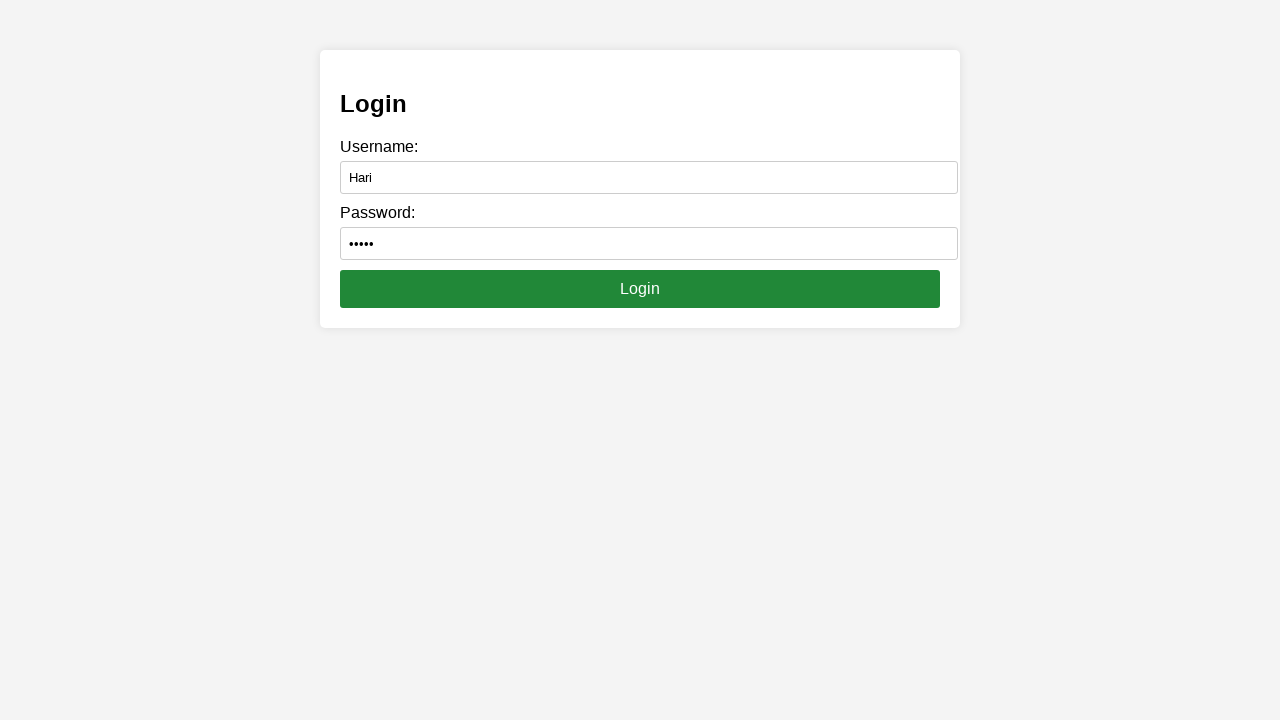

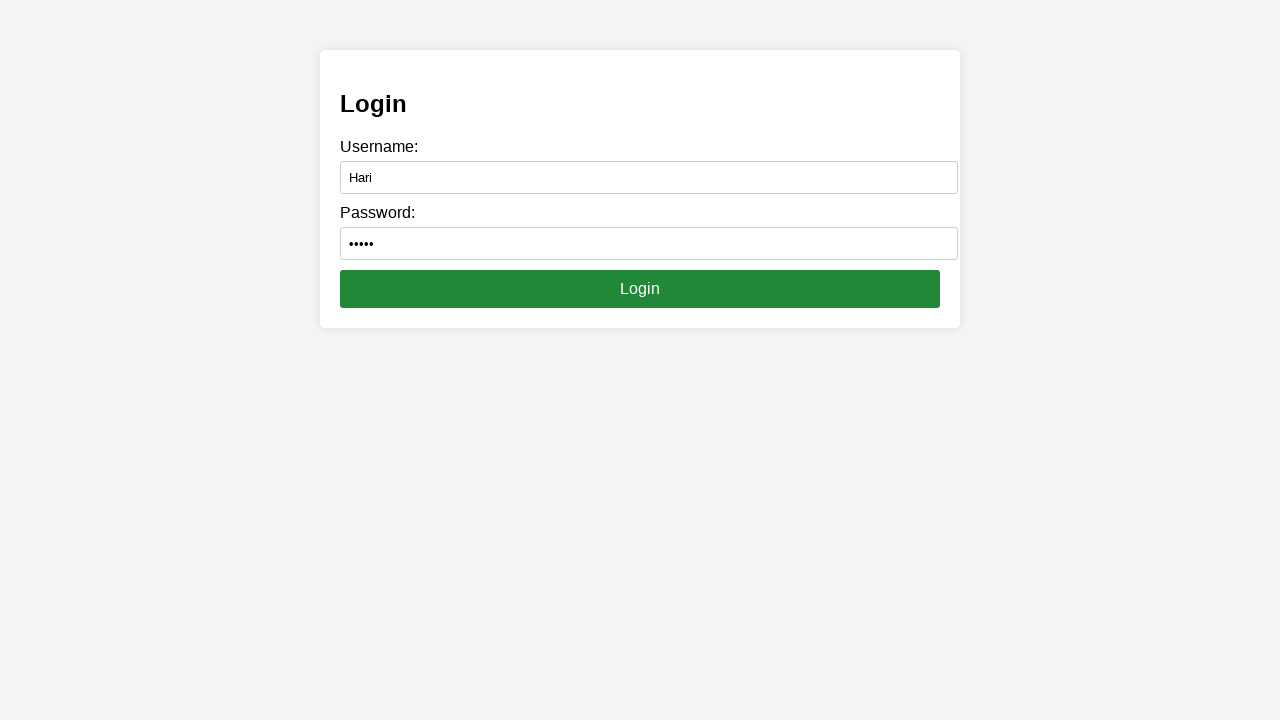